Tests drag and drop functionality by dragging an element from source to destination within an iframe

Starting URL: http://jqueryui.com/droppable/

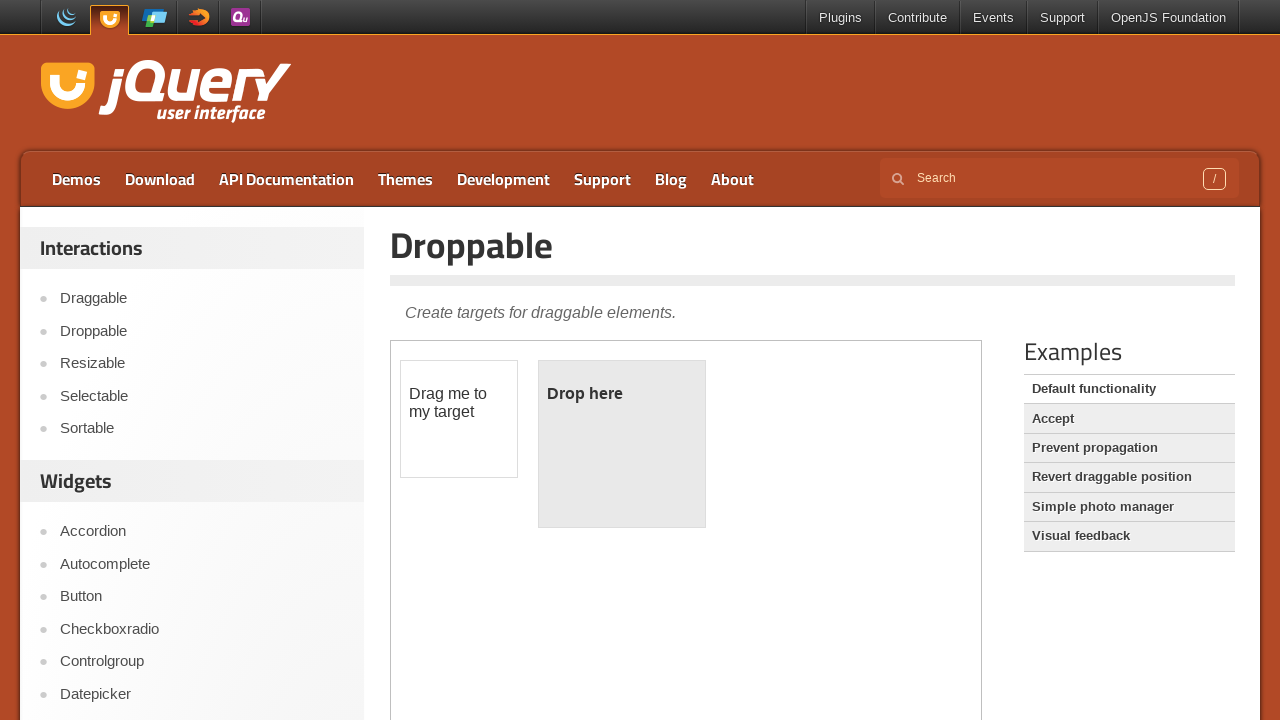

Located the demo iframe
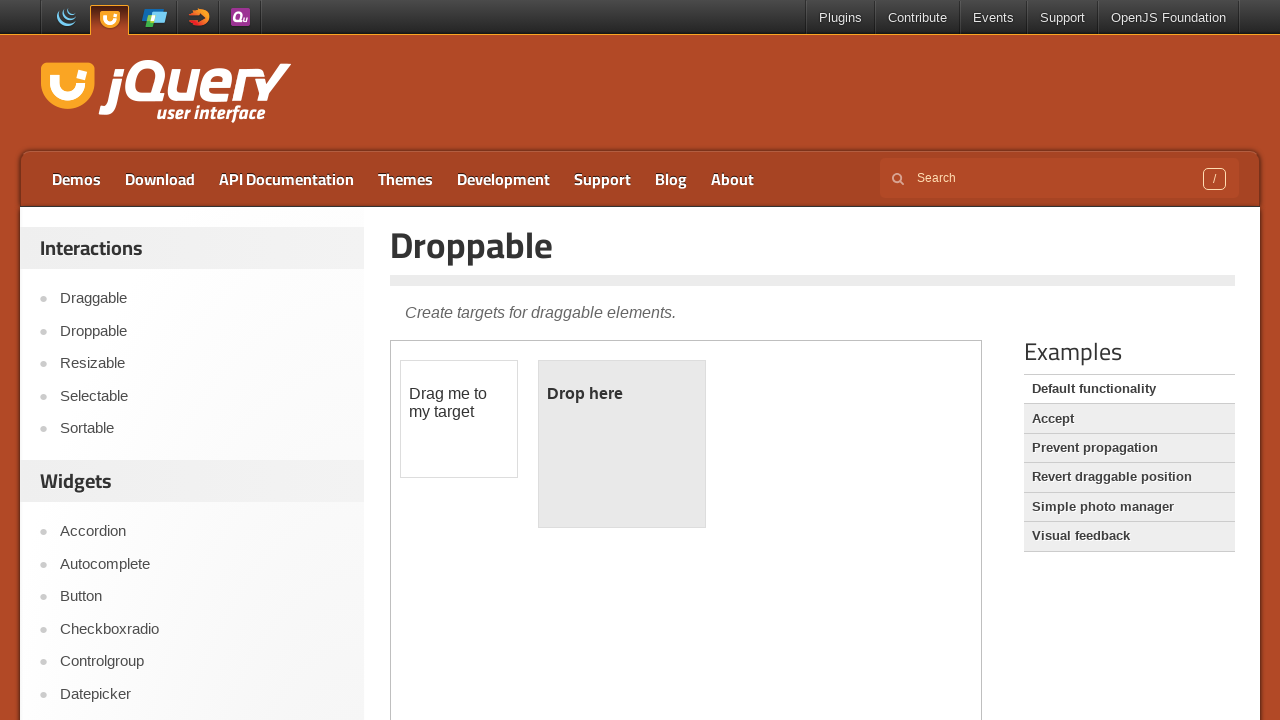

Located the draggable source element
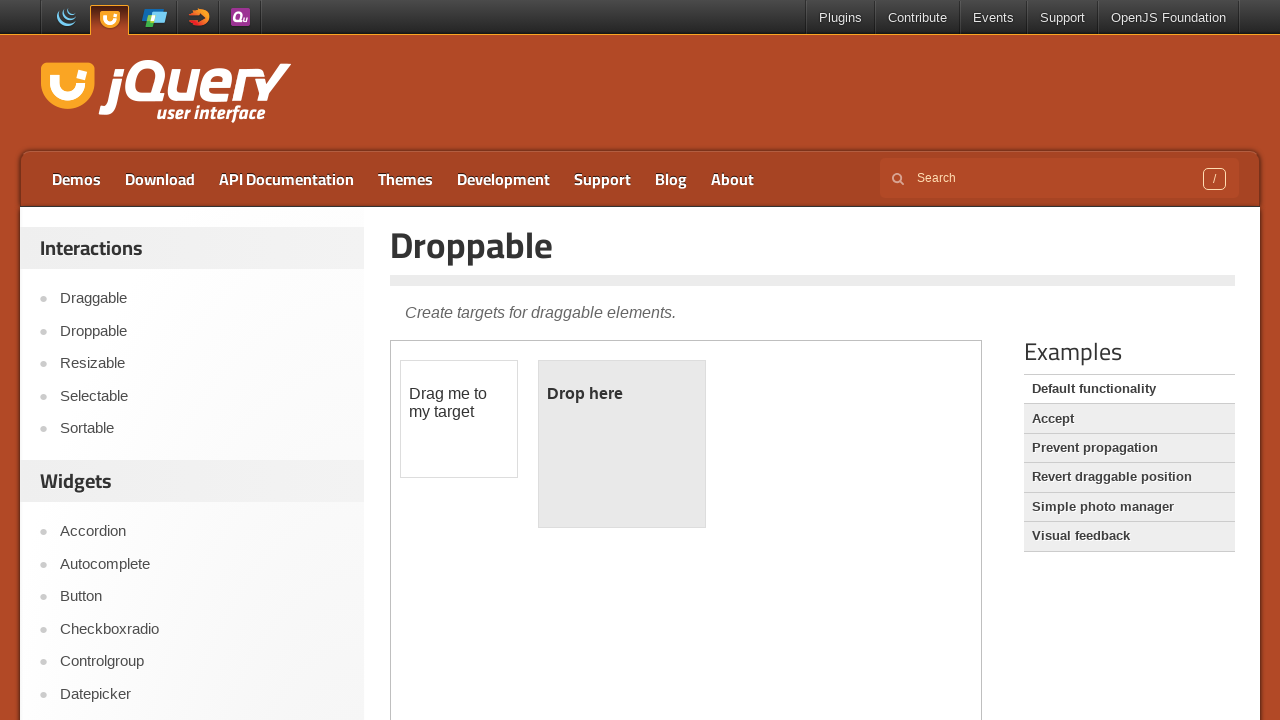

Located the droppable destination element
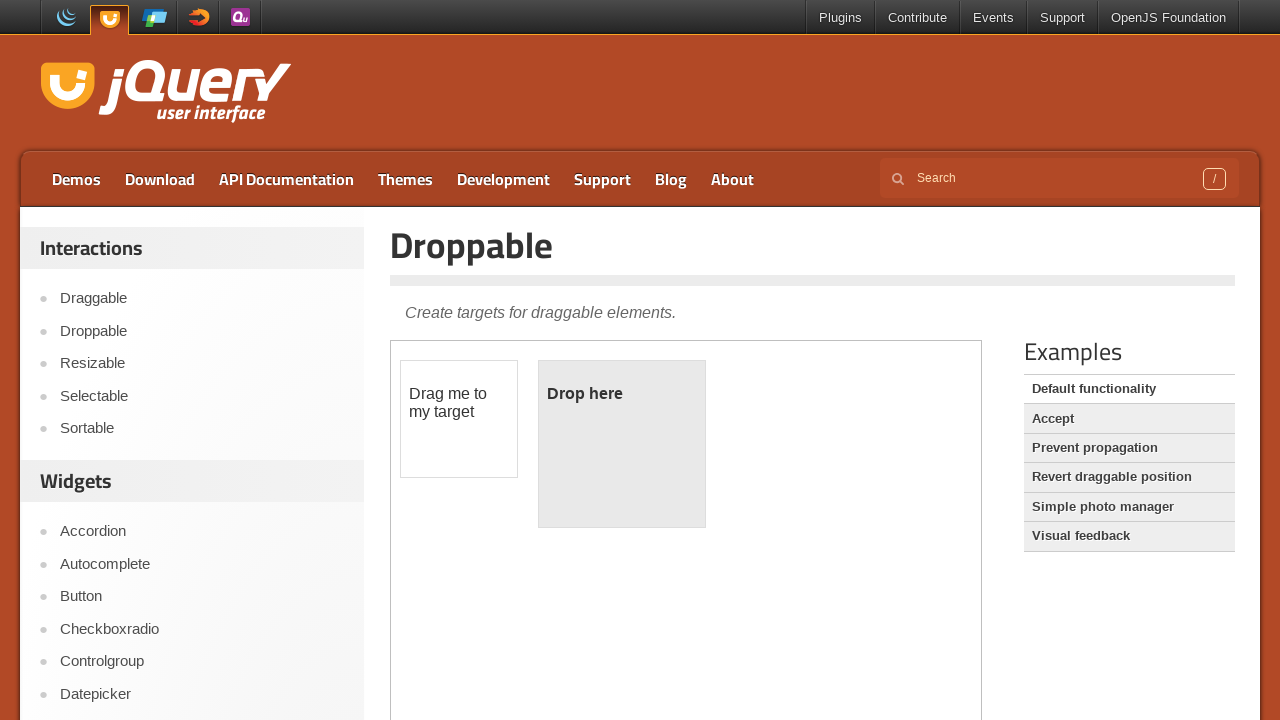

Dragged element from source to destination at (622, 444)
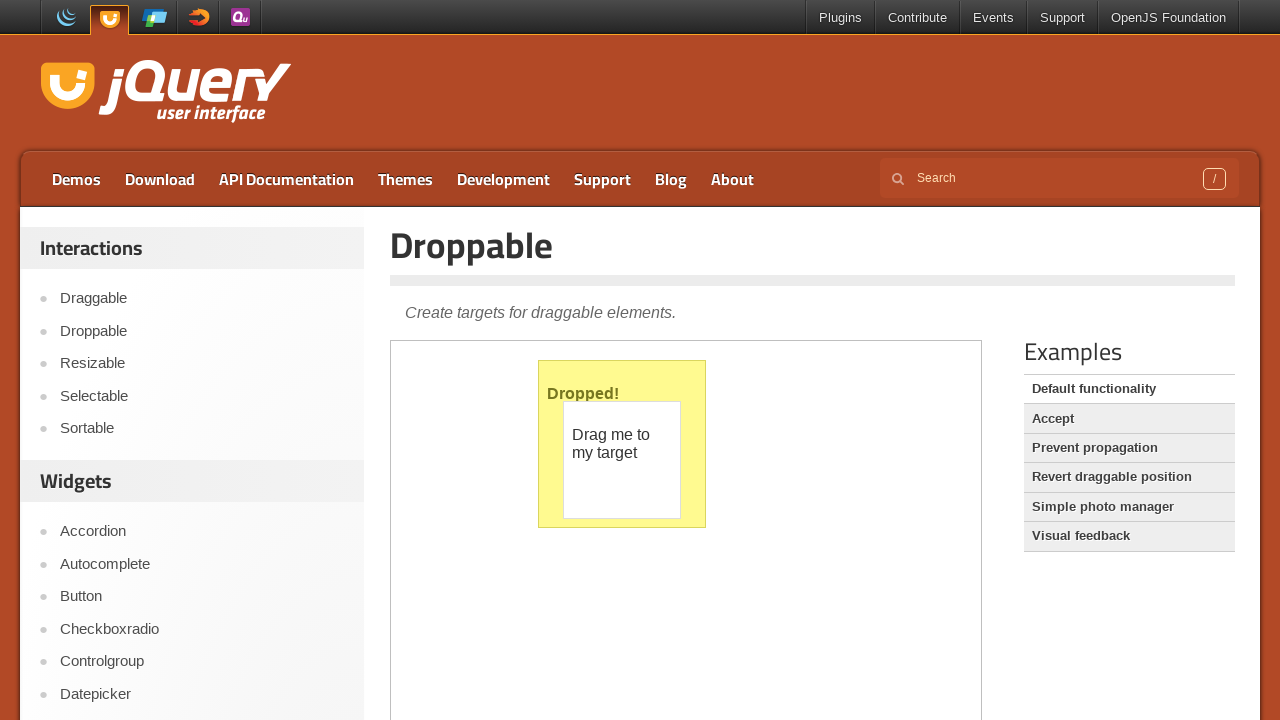

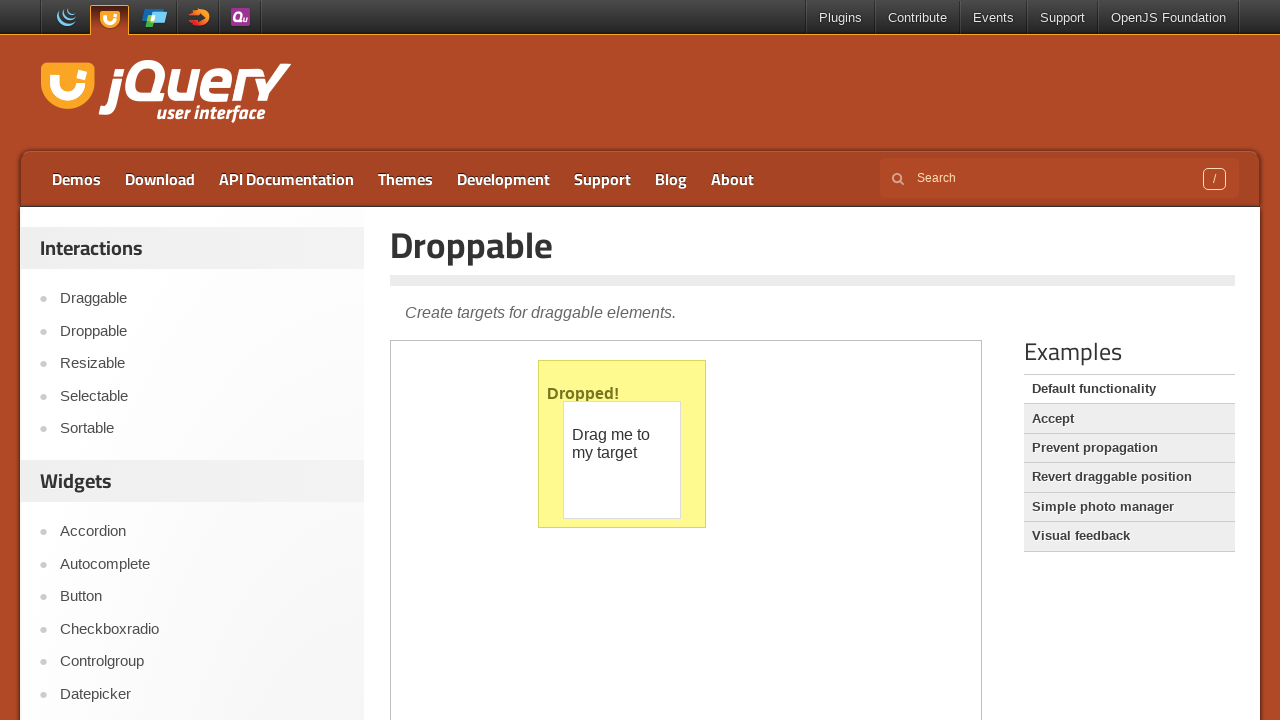